Tests basic browser navigation functionality including navigating to a page, going back, forward, and refreshing the page

Starting URL: https://telranedu.web.app/home

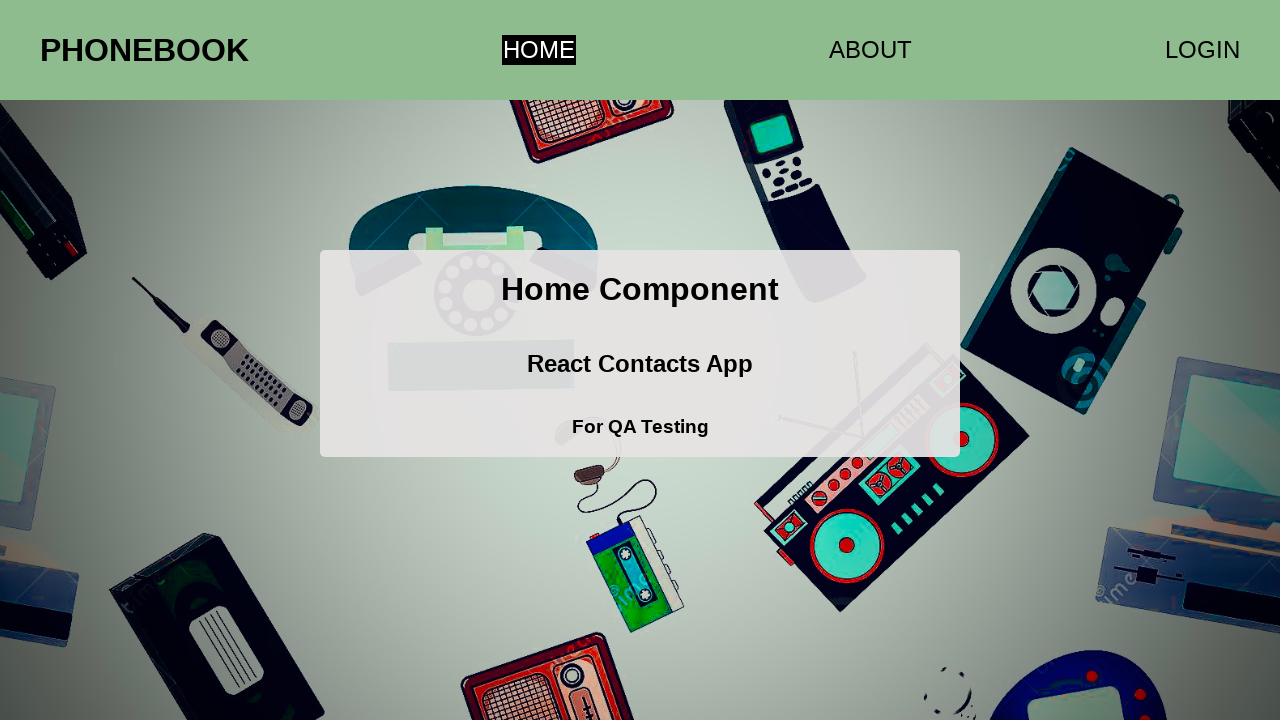

Navigated to https://telranedu.web.app/home
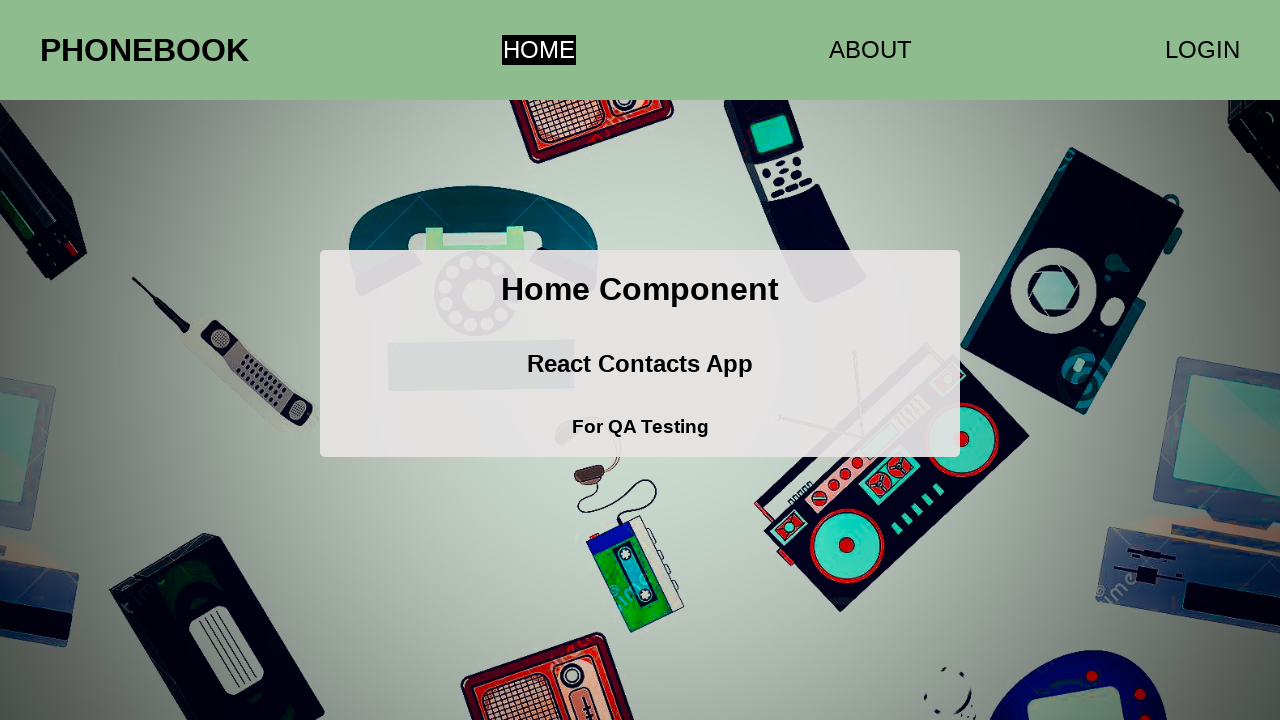

Navigated back to previous page in history
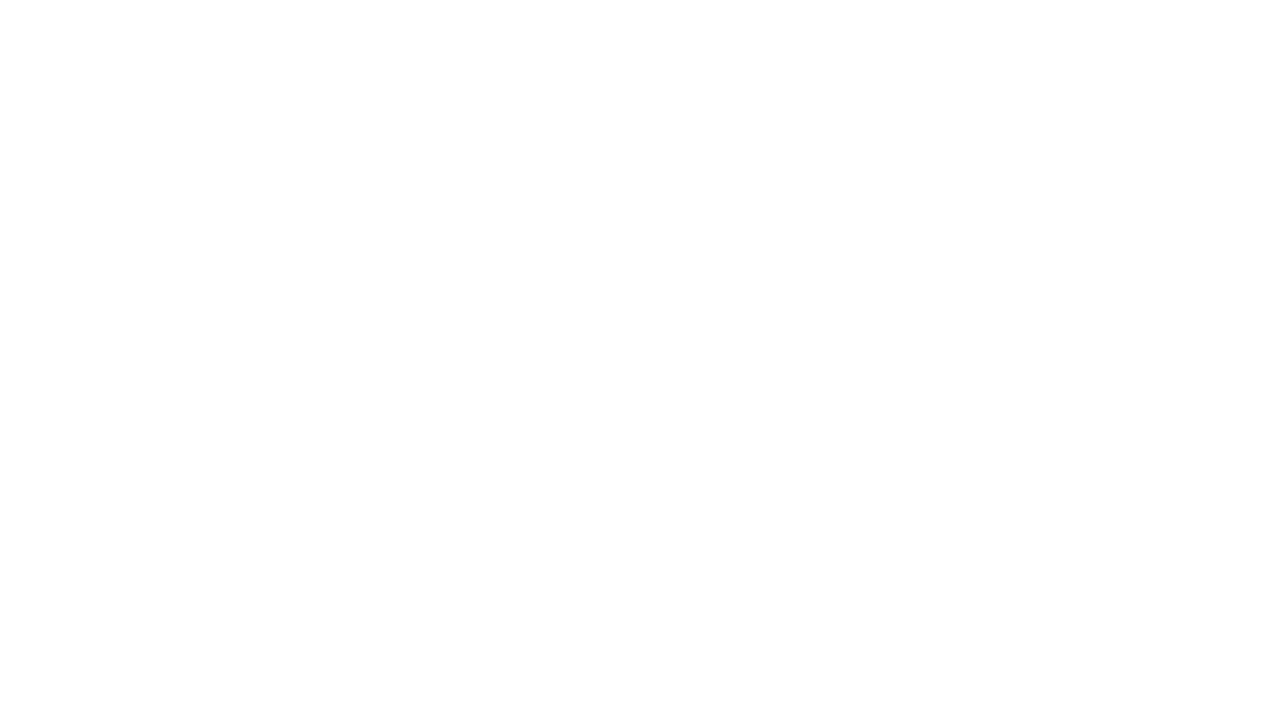

Navigated forward to next page in history
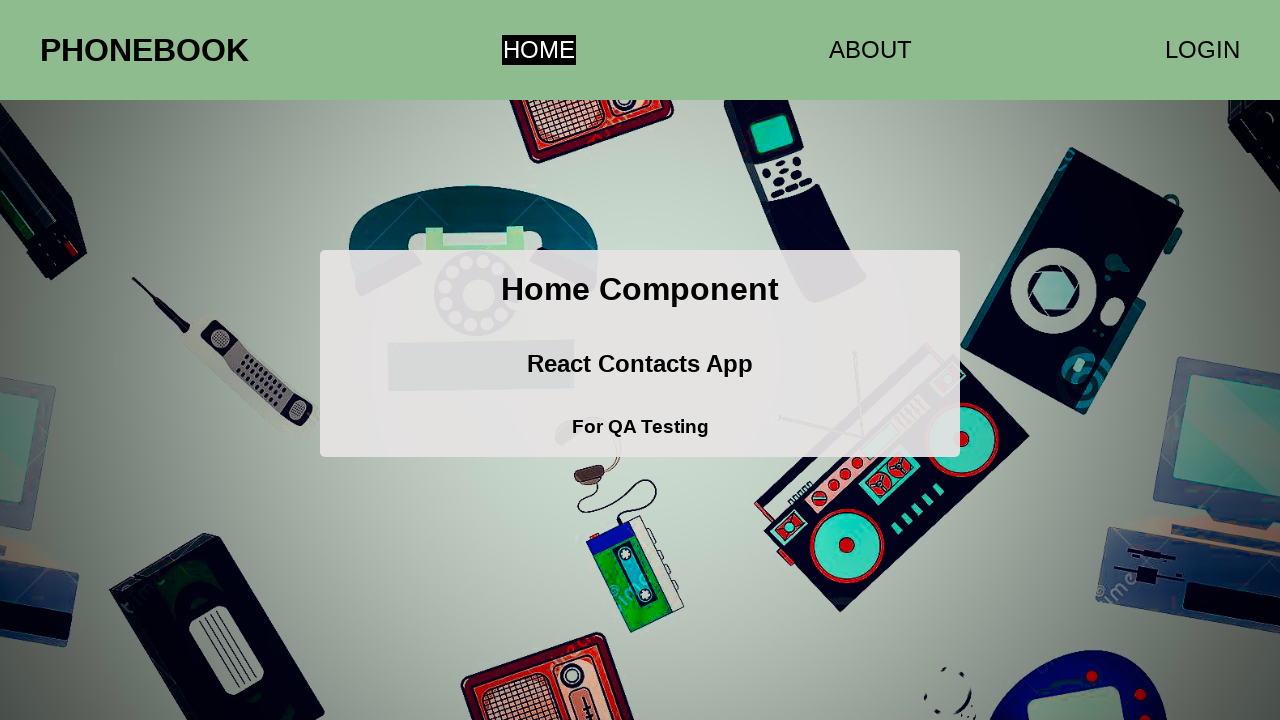

Refreshed the current page
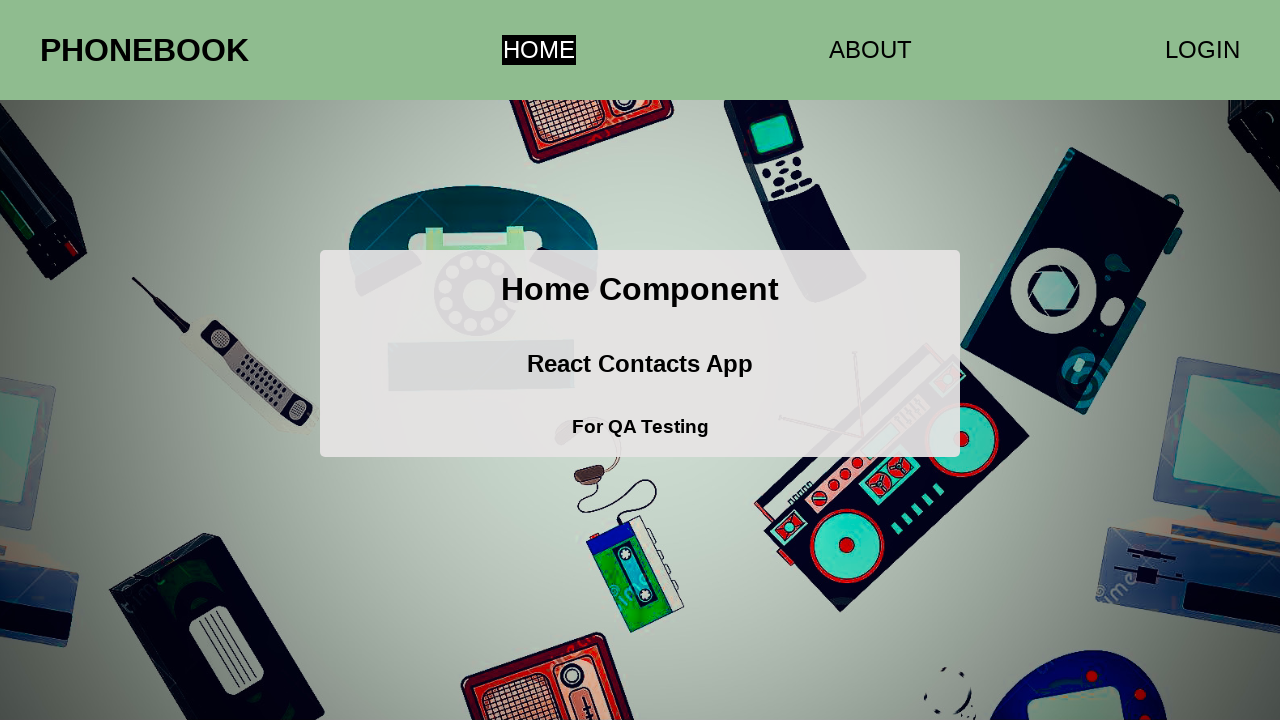

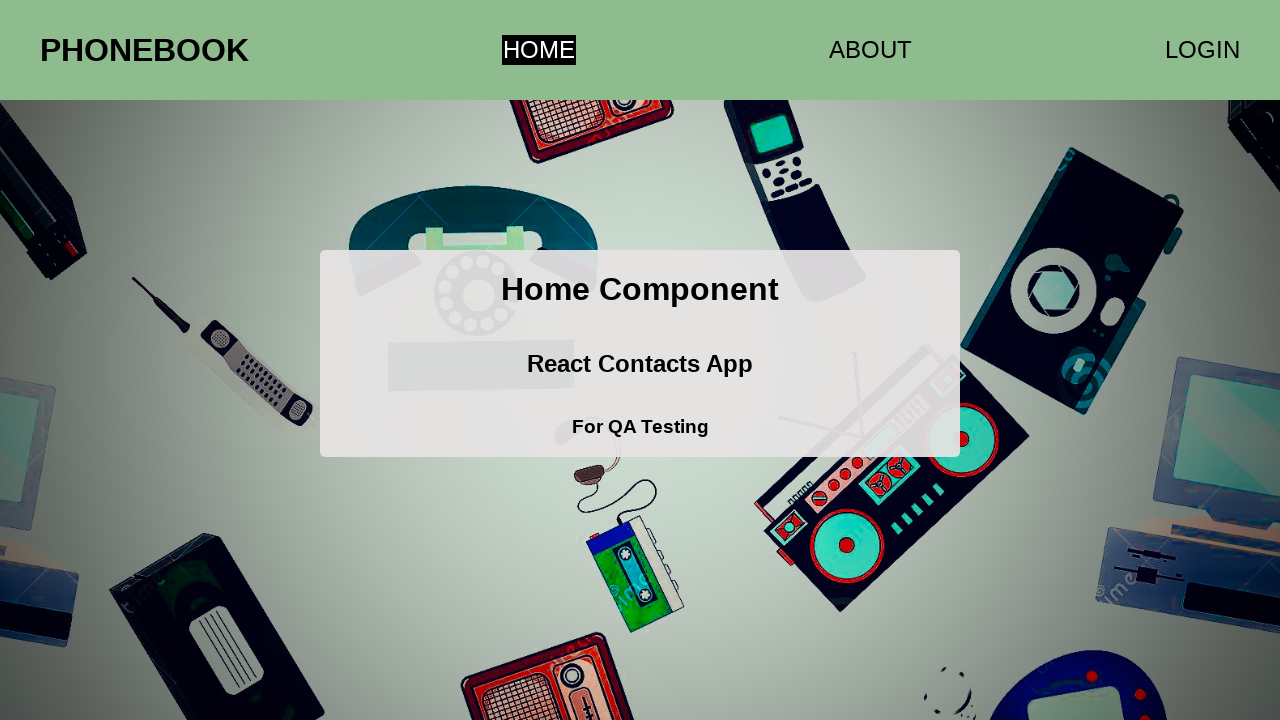